Tests checkbox functionality by navigating to checkboxes page and toggling checkbox states

Starting URL: https://the-internet.herokuapp.com/

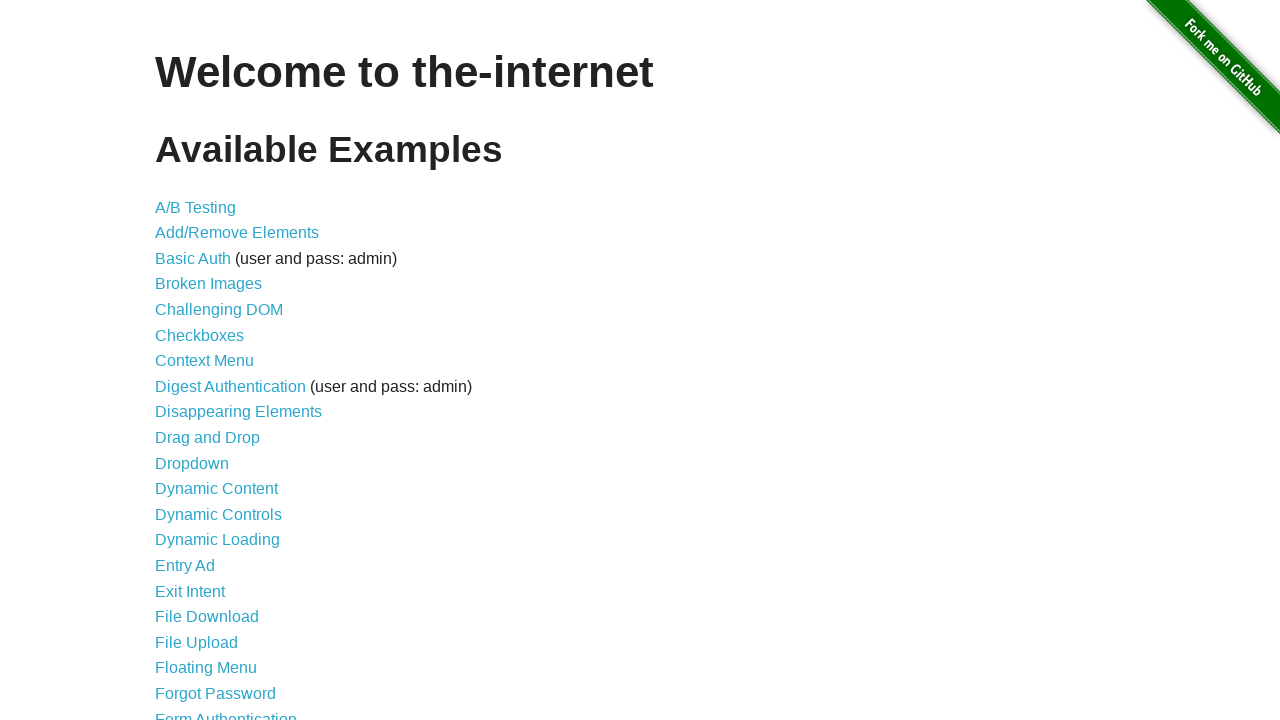

Clicked on Checkboxes link to navigate to checkboxes page at (200, 335) on a:has-text('Checkboxes')
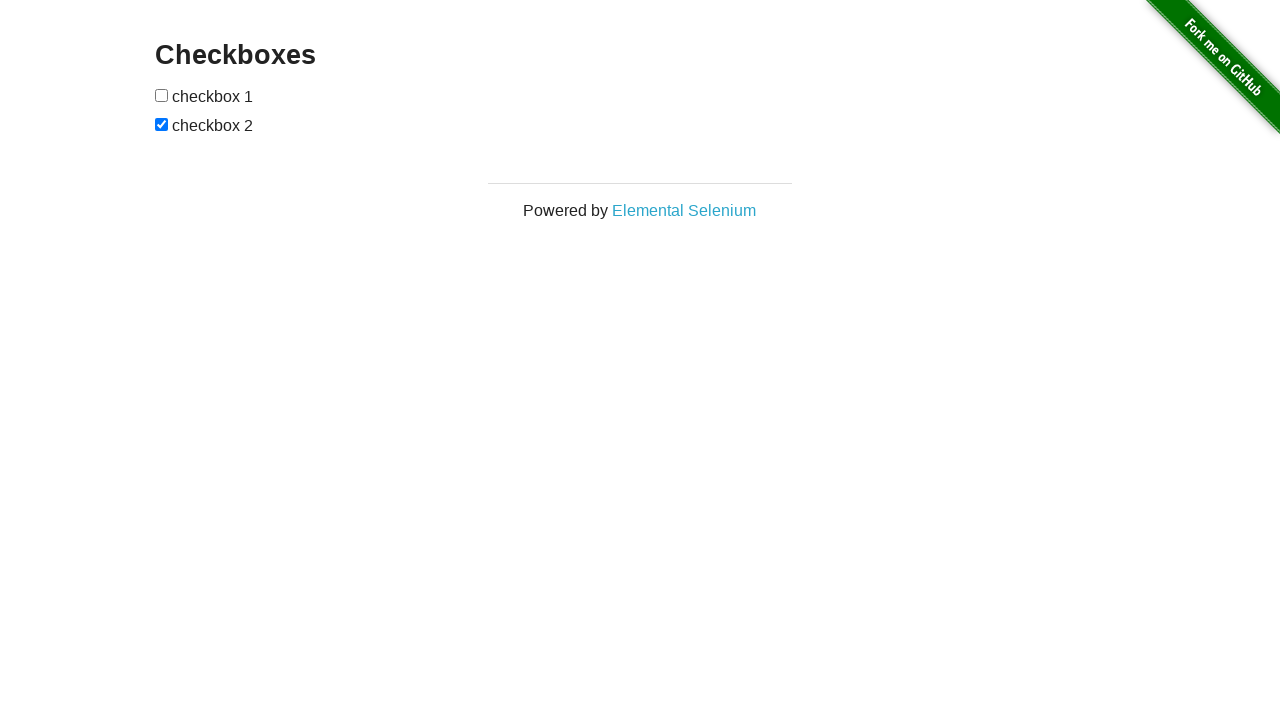

Checkboxes loaded on the page
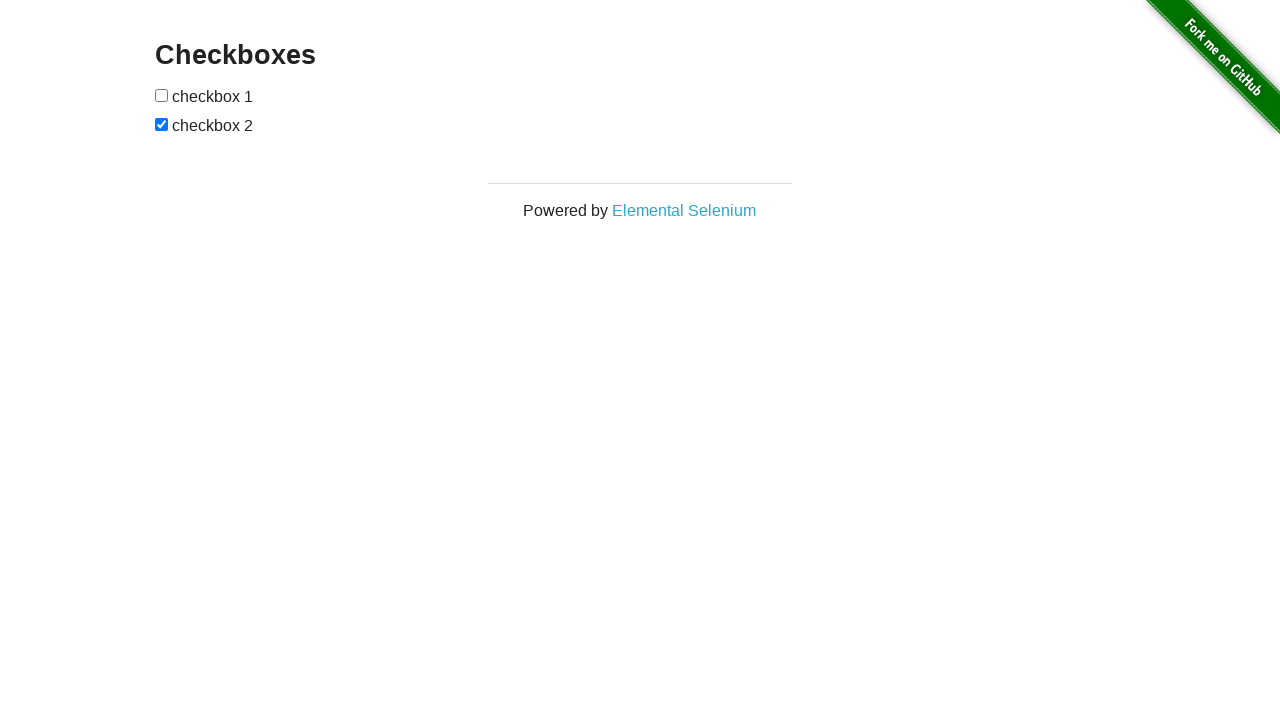

Checked first checkbox at (162, 95) on input[type='checkbox'] >> nth=0
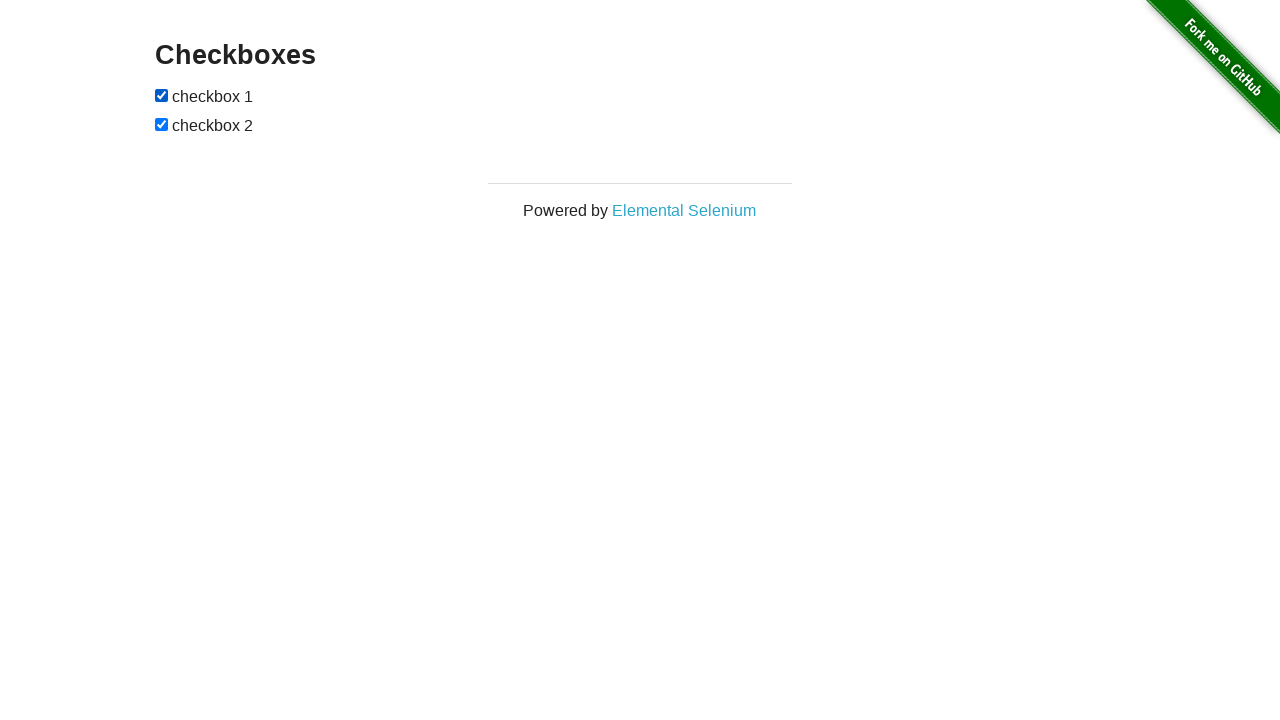

Unchecked second checkbox at (162, 124) on input[type='checkbox'] >> nth=1
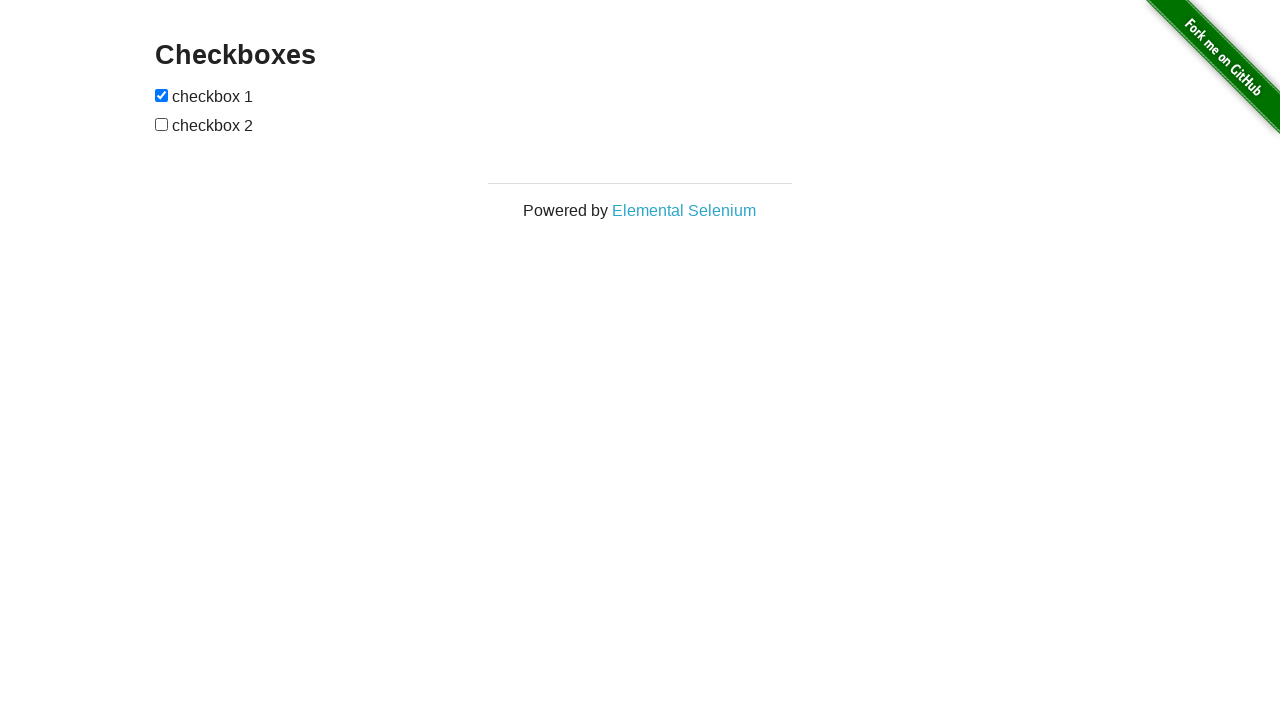

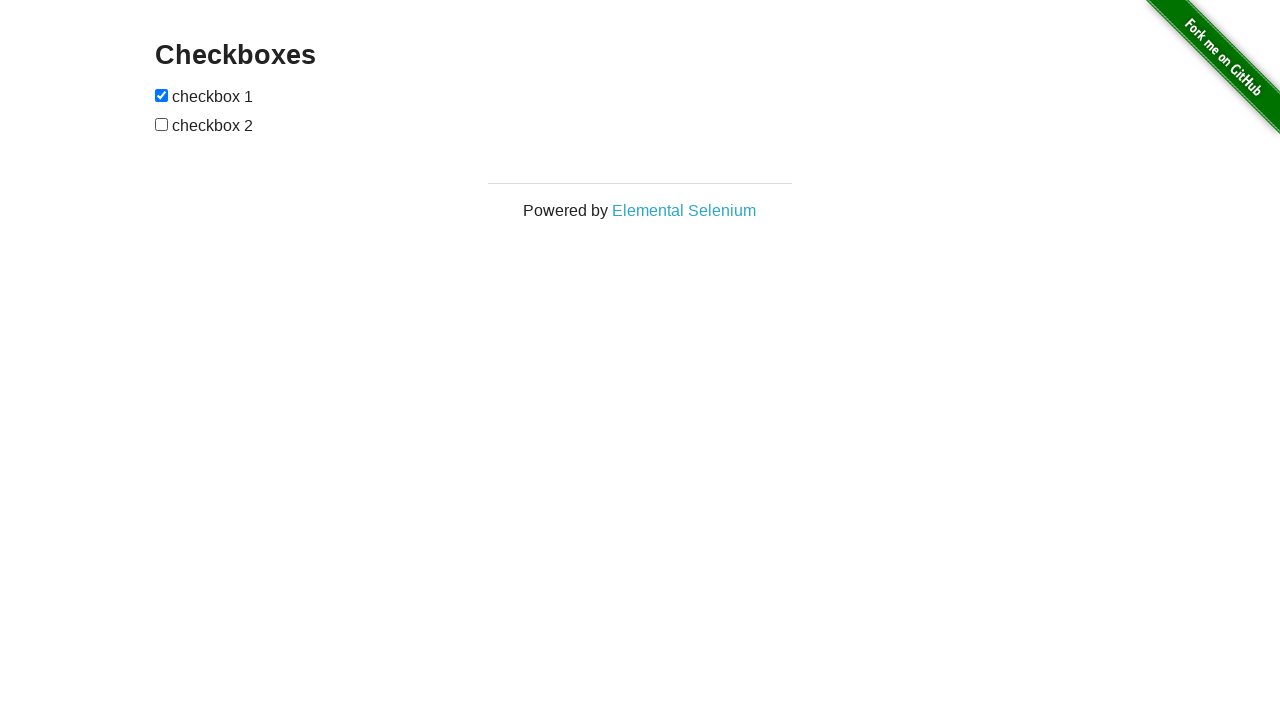